Tests triggering a JavaScript alert dialog by clicking a button and dismissing it

Starting URL: https://kitchen.applitools.com/ingredients/alert

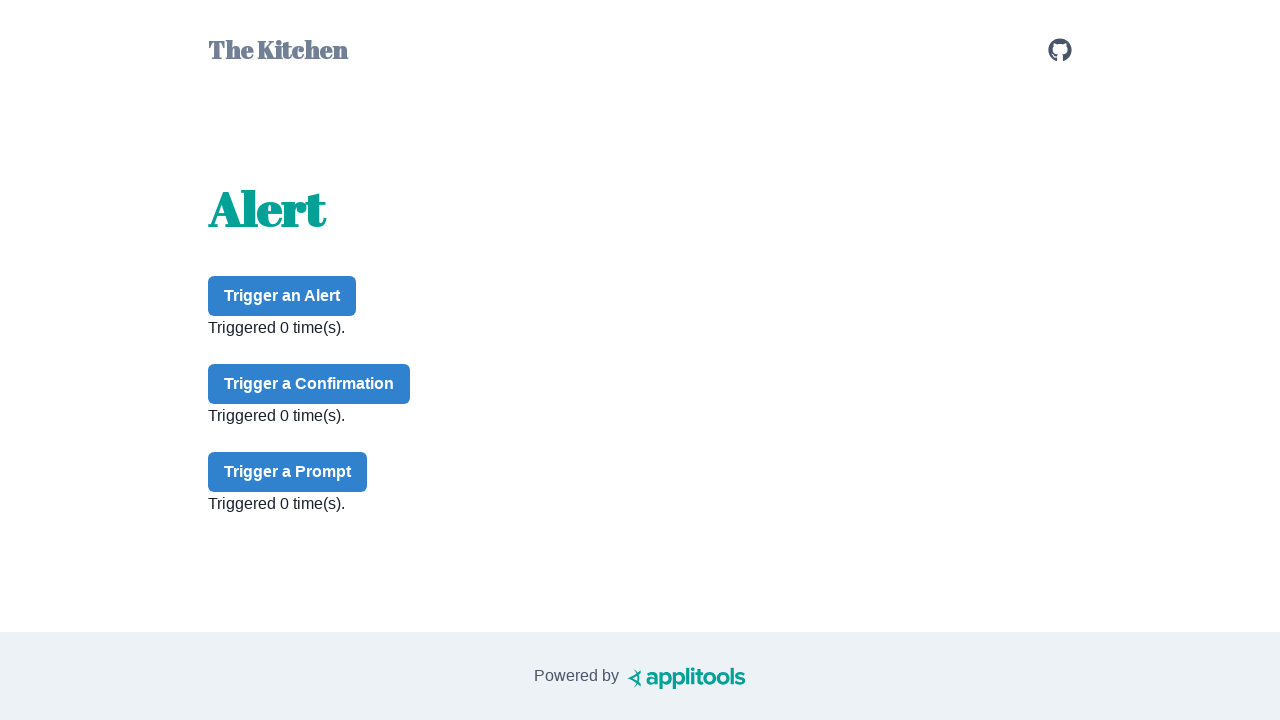

Set up dialog handler to dismiss alerts
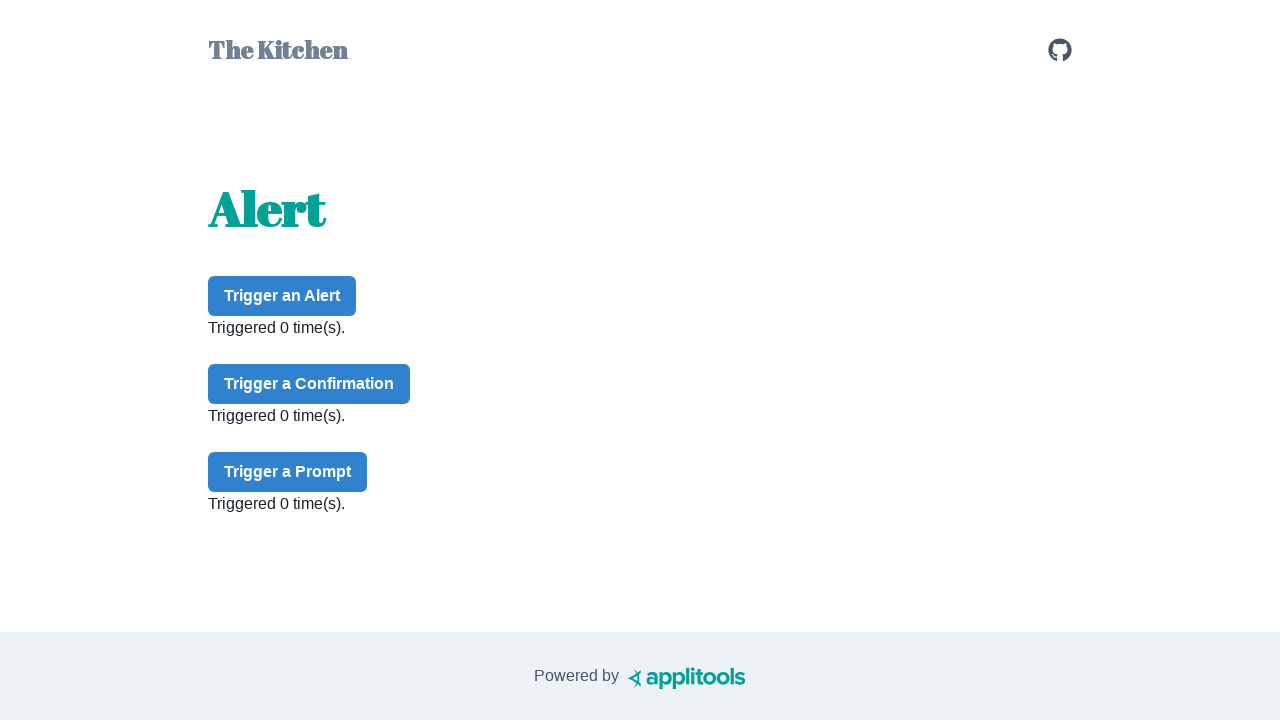

Clicked alert button to trigger JavaScript alert dialog at (282, 296) on #alert-button
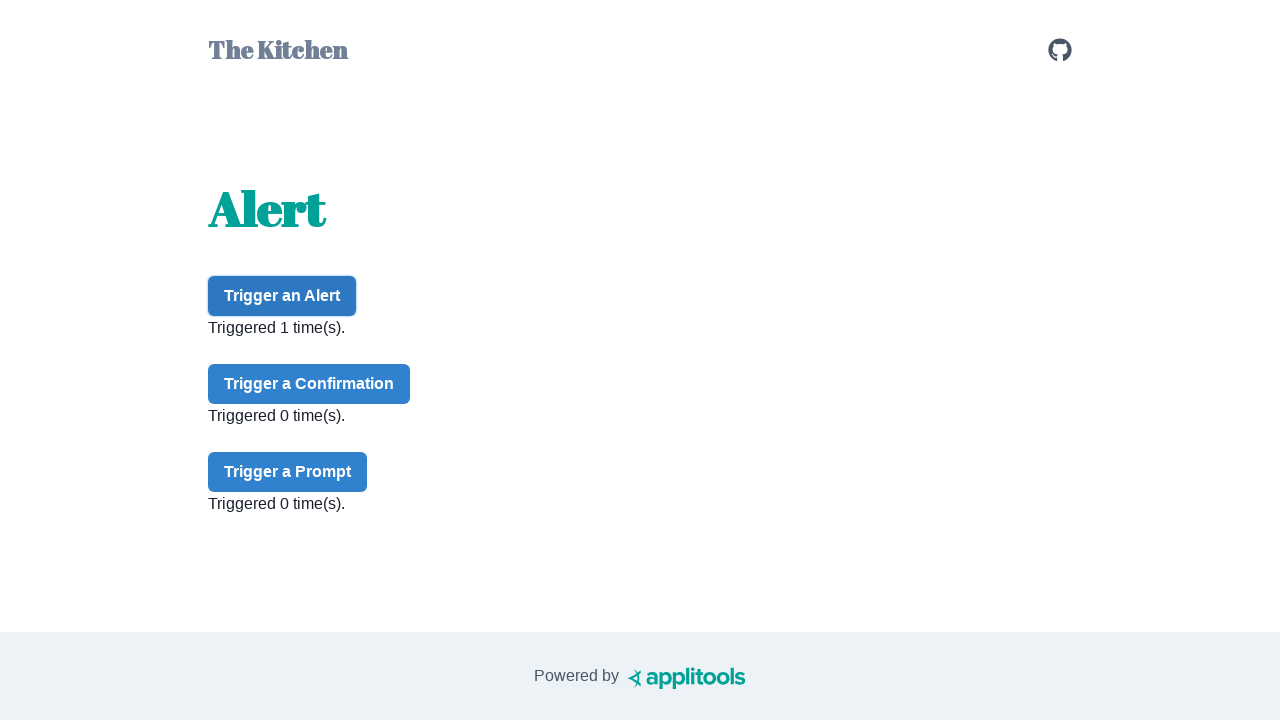

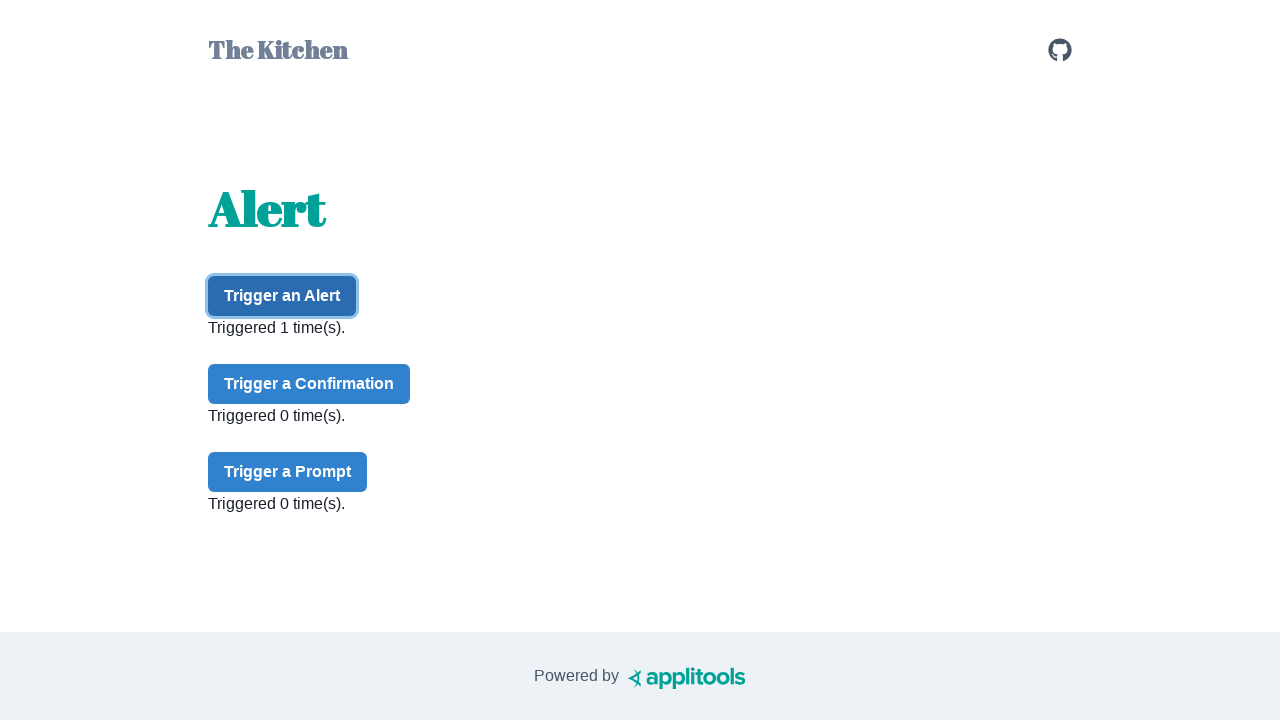